Tests that clicking Clear completed removes completed items from the list

Starting URL: https://demo.playwright.dev/todomvc

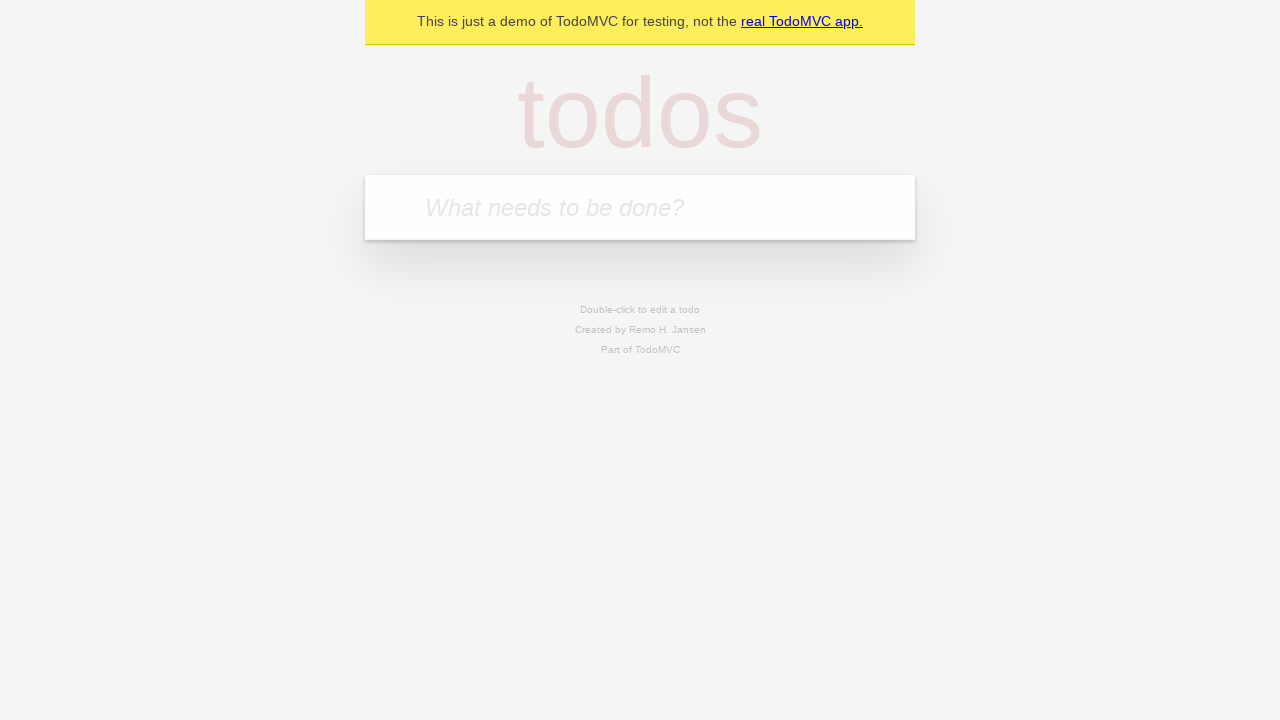

Filled new todo field with 'buy some cheese' on internal:attr=[placeholder="What needs to be done?"i]
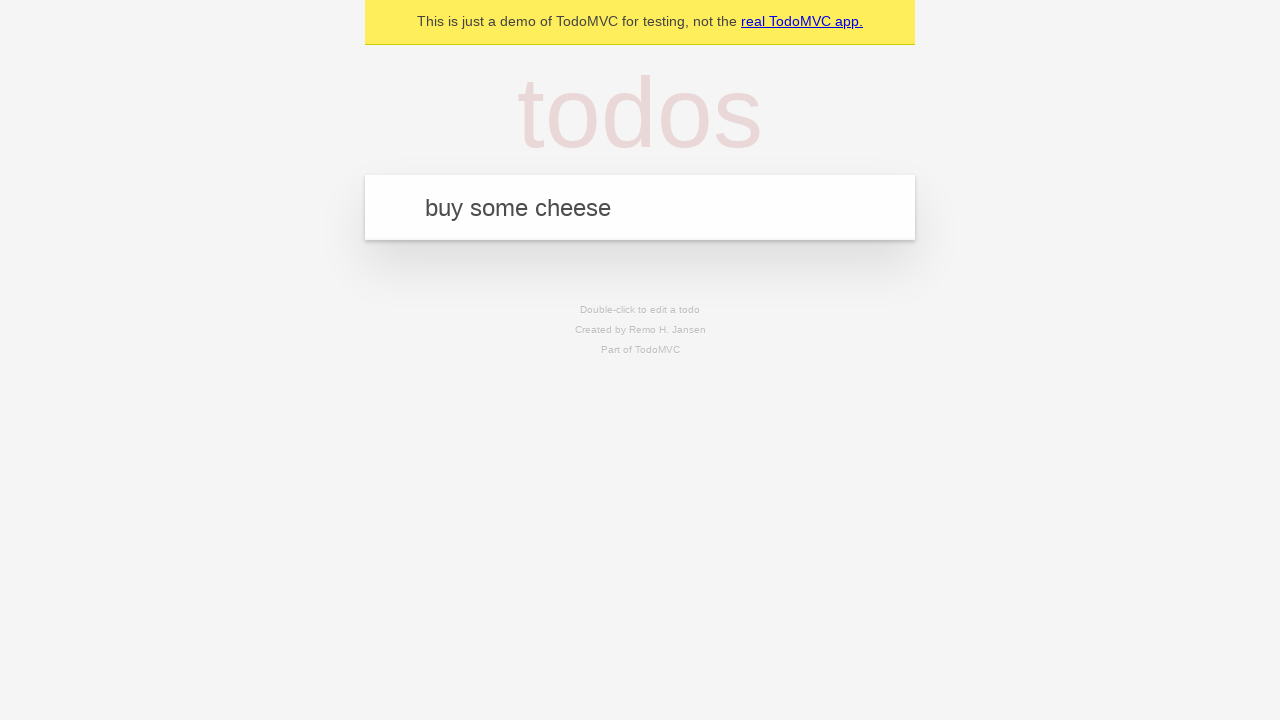

Pressed Enter to add 'buy some cheese' to the list on internal:attr=[placeholder="What needs to be done?"i]
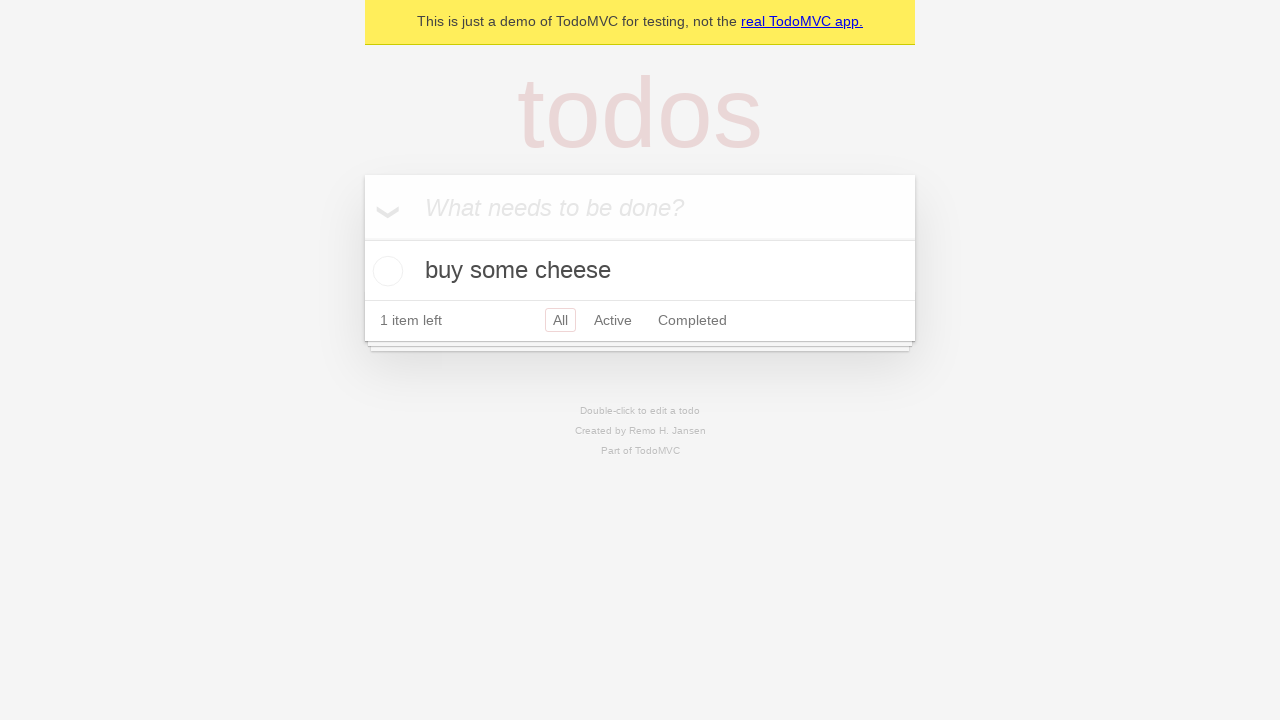

Filled new todo field with 'feed the cat' on internal:attr=[placeholder="What needs to be done?"i]
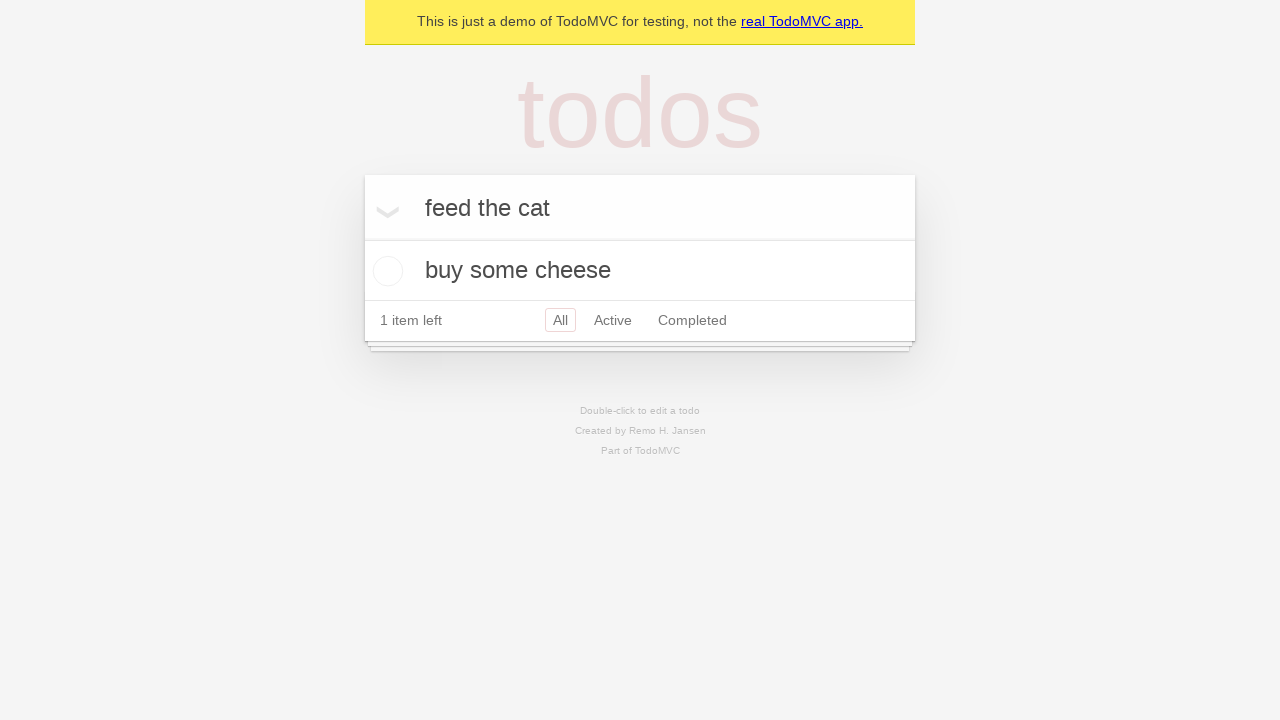

Pressed Enter to add 'feed the cat' to the list on internal:attr=[placeholder="What needs to be done?"i]
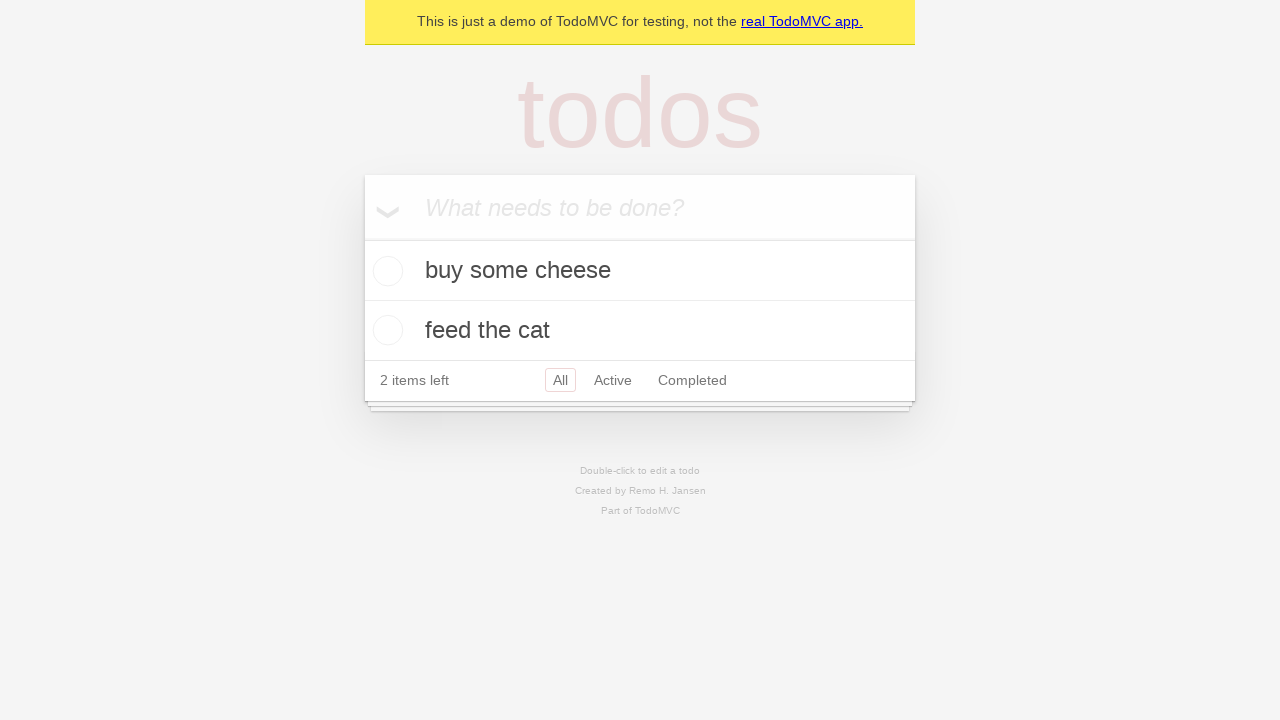

Filled new todo field with 'book a doctors appointment' on internal:attr=[placeholder="What needs to be done?"i]
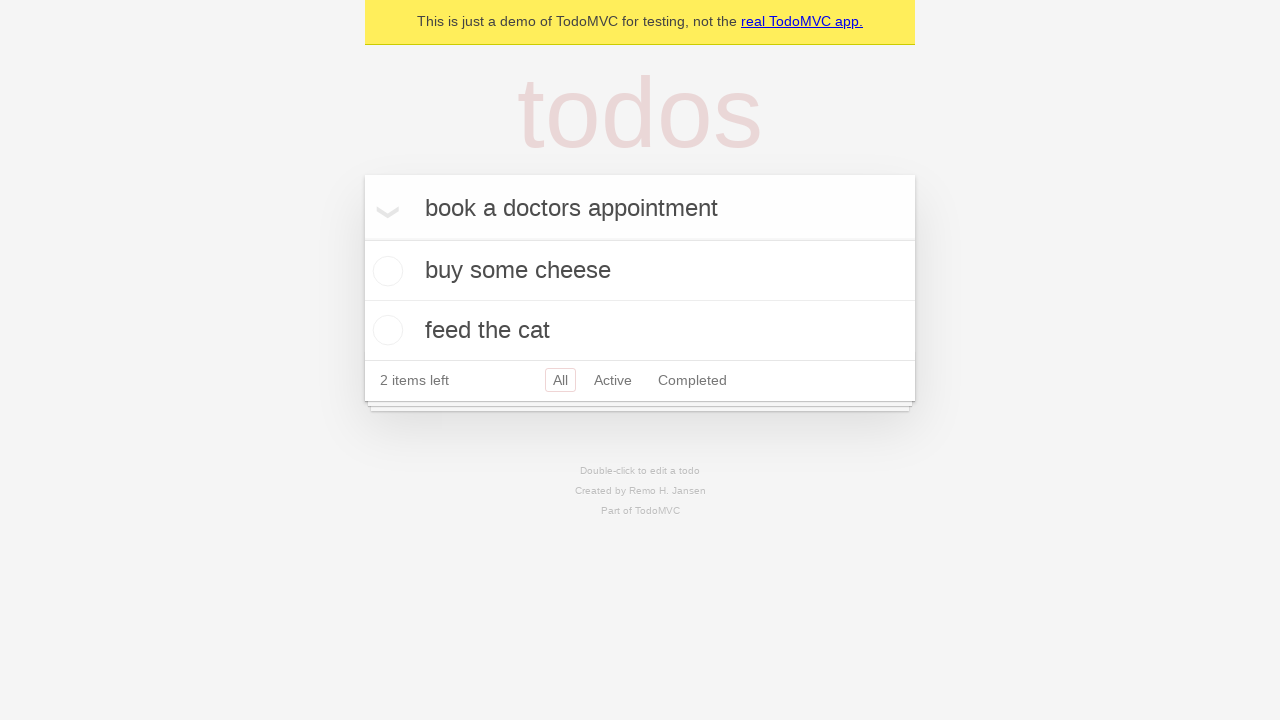

Pressed Enter to add 'book a doctors appointment' to the list on internal:attr=[placeholder="What needs to be done?"i]
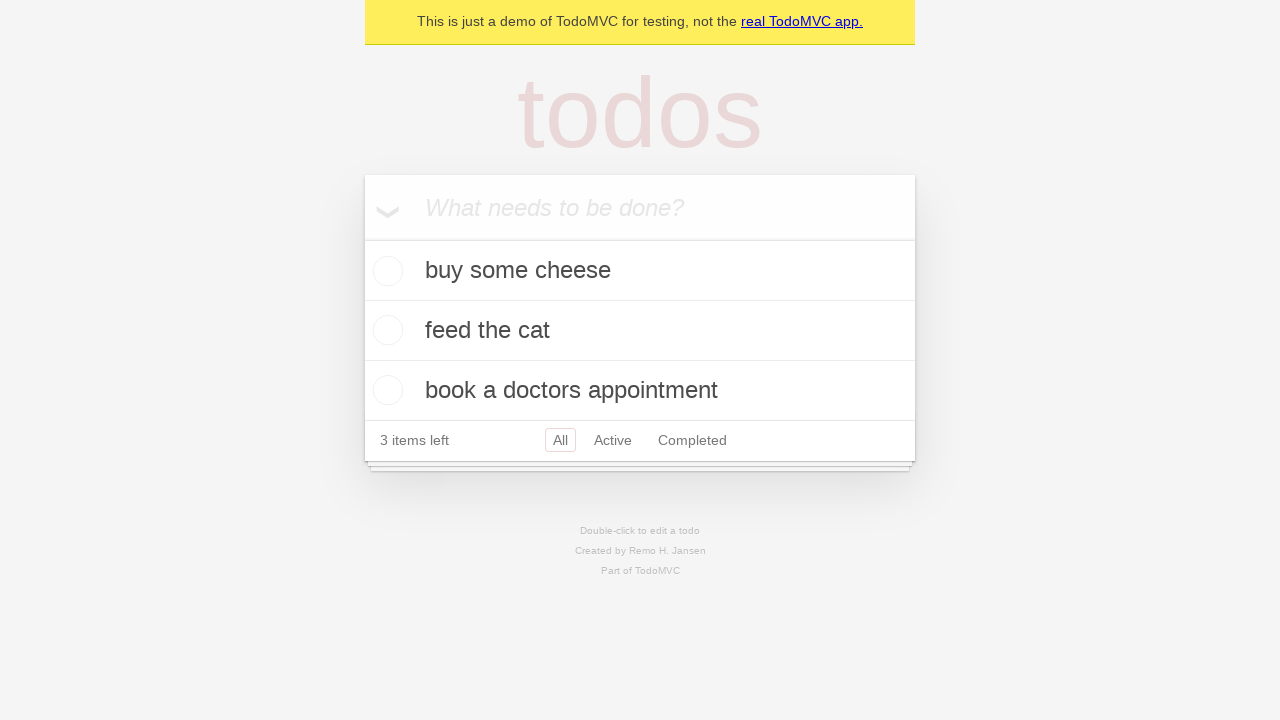

Waited for all 3 todo items to be loaded
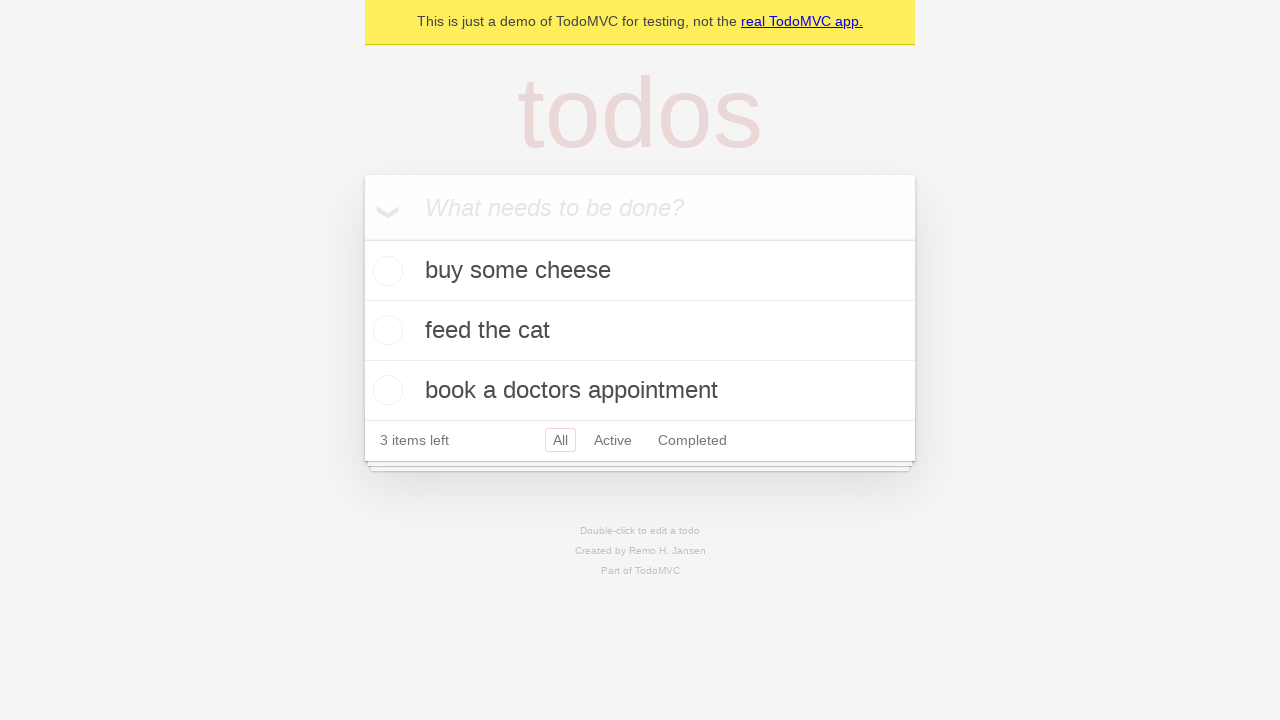

Located all todo items
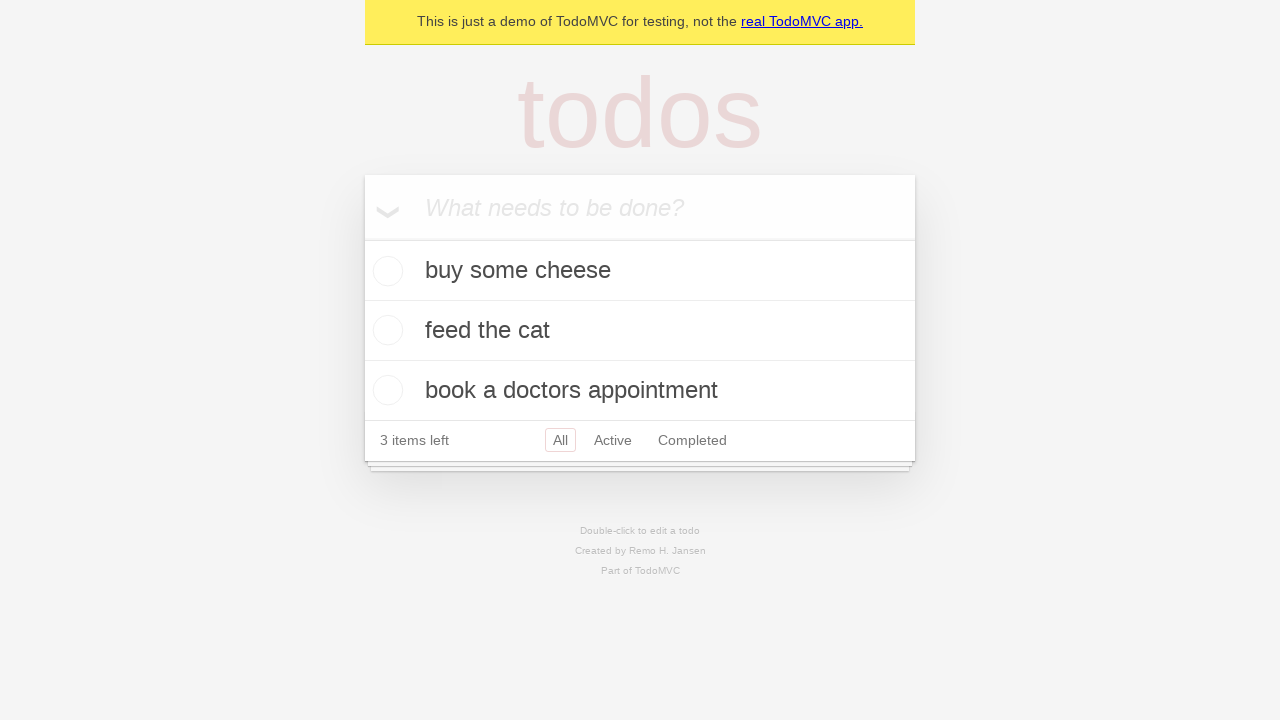

Checked the second todo item as completed at (385, 330) on internal:testid=[data-testid="todo-item"s] >> nth=1 >> internal:role=checkbox
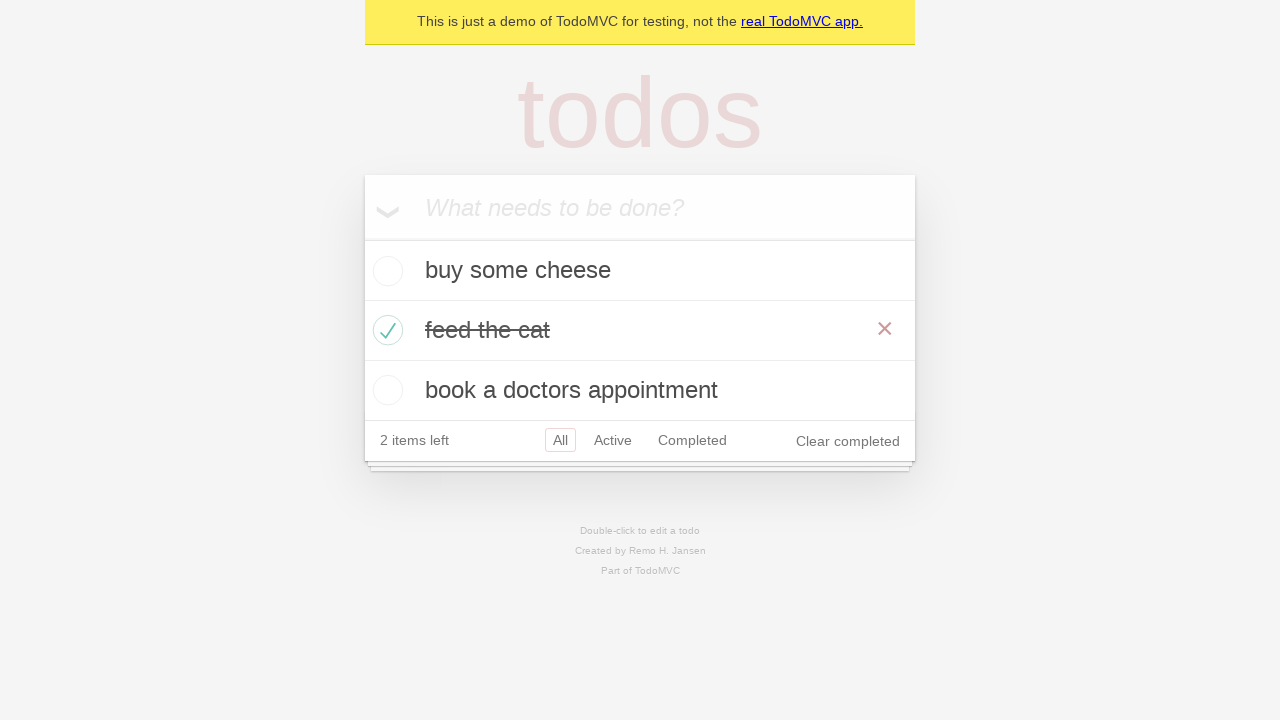

Clicked 'Clear completed' button to remove completed items at (848, 441) on internal:role=button[name="Clear completed"i]
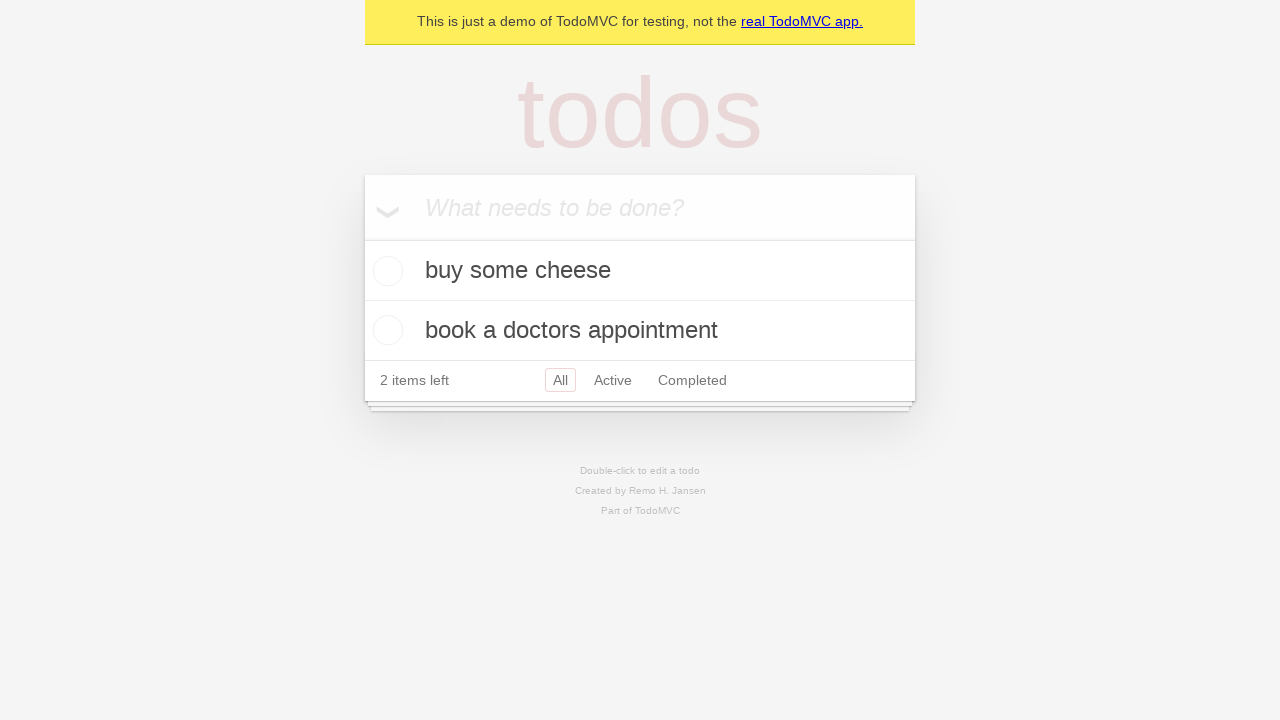

Verified that completed item was removed, leaving 2 items in the list
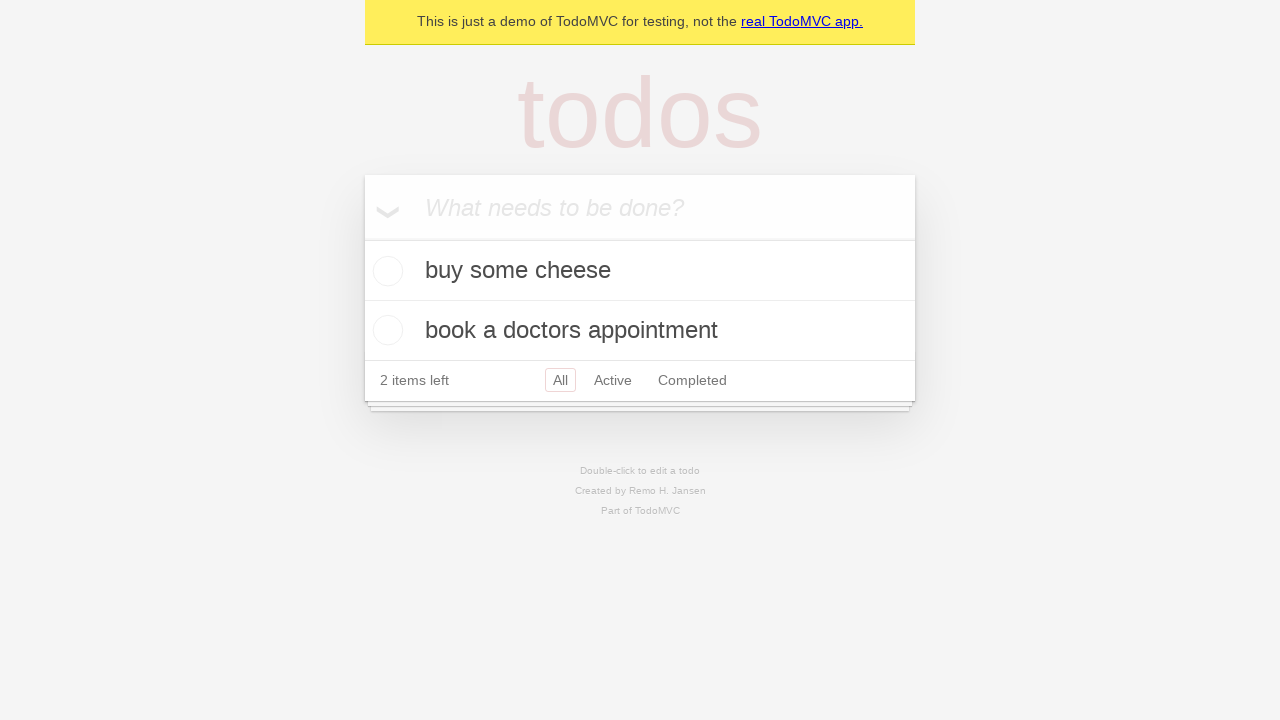

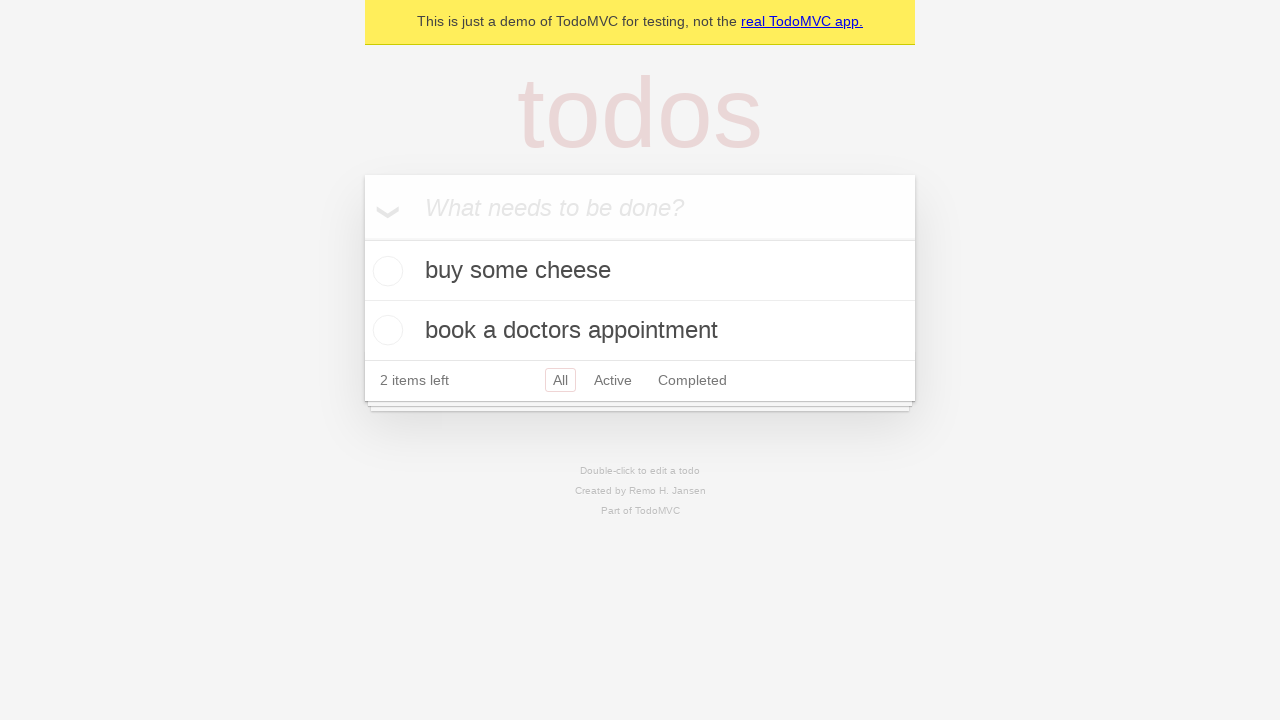